Tests a math challenge form by reading a value from the page, calculating a mathematical formula (log of absolute value of 12*sin(x)), filling in the answer, checking required checkboxes, and submitting the form.

Starting URL: http://suninjuly.github.io/math.html

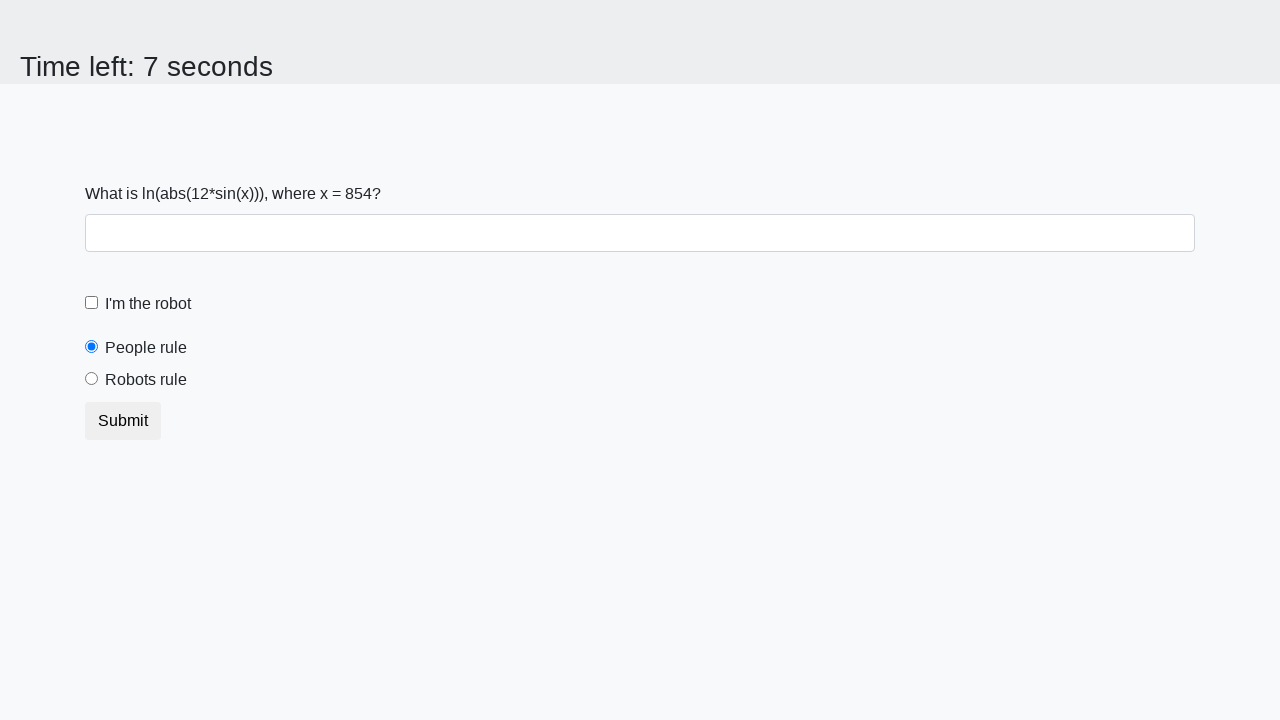

Located and read x value from the page
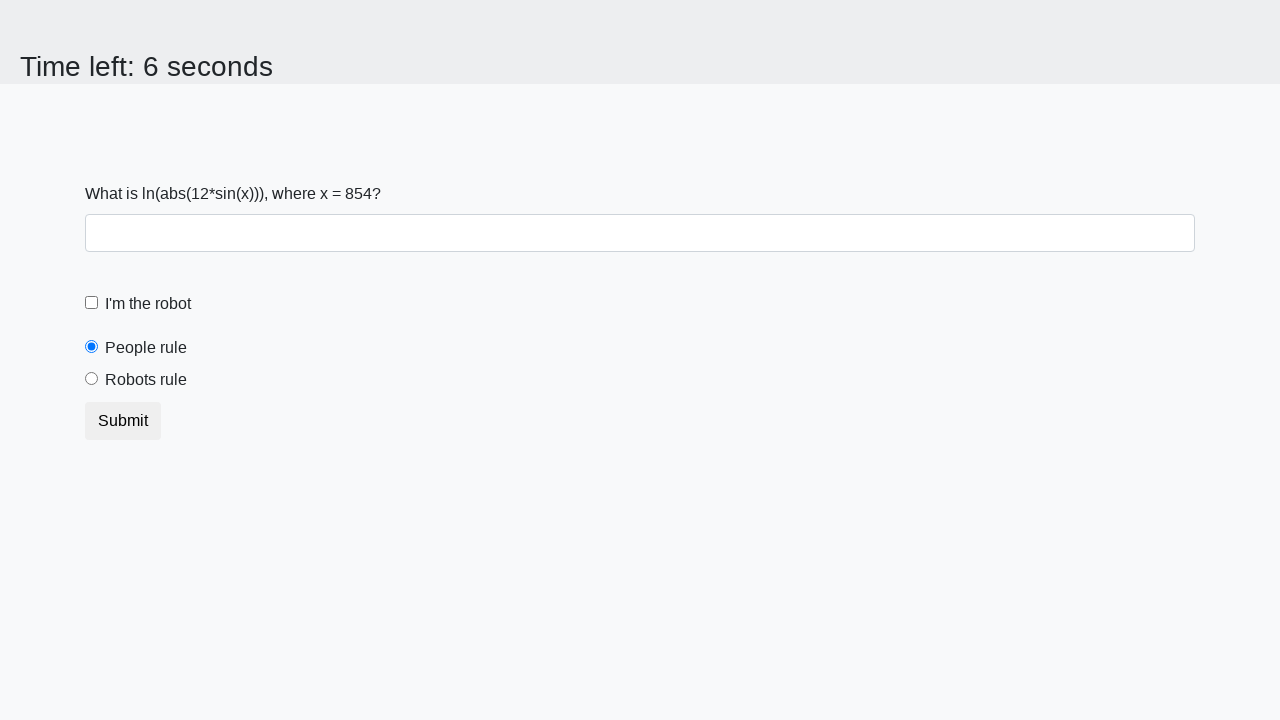

Calculated answer using formula log(abs(12*sin(854)))
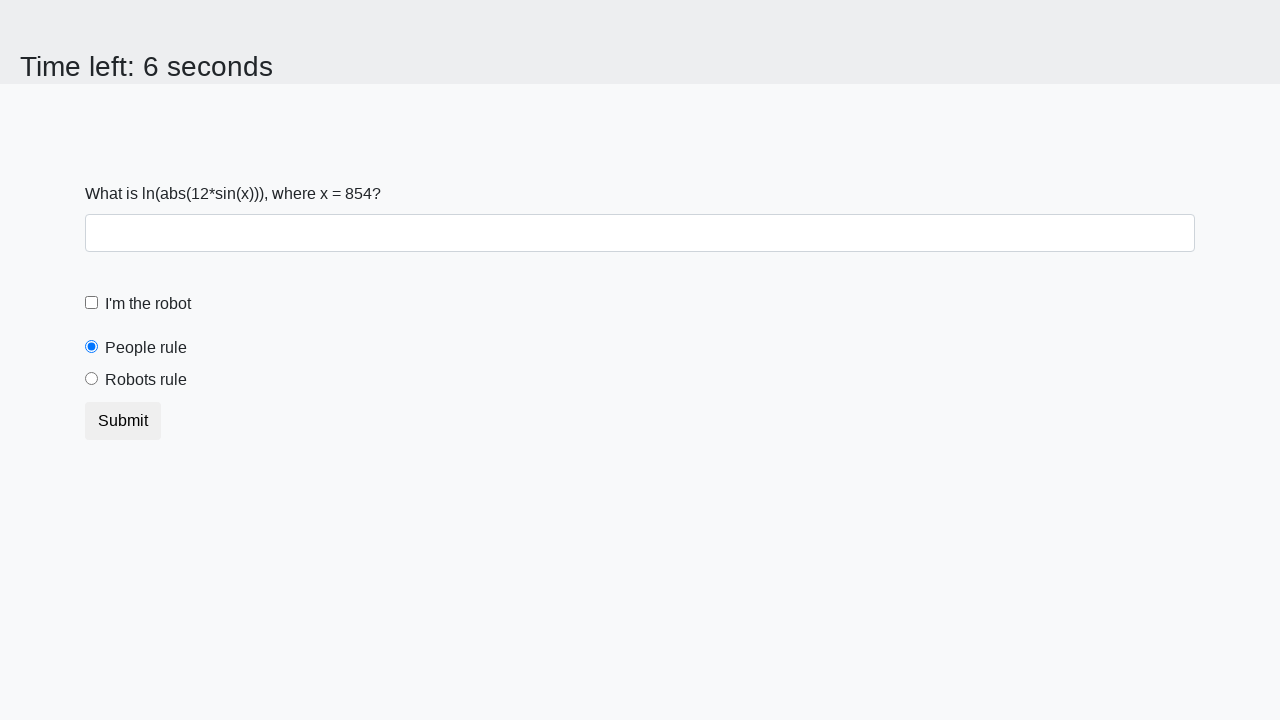

Filled answer field with calculated value: 1.7735325081357896 on input#answer.form-control[required]
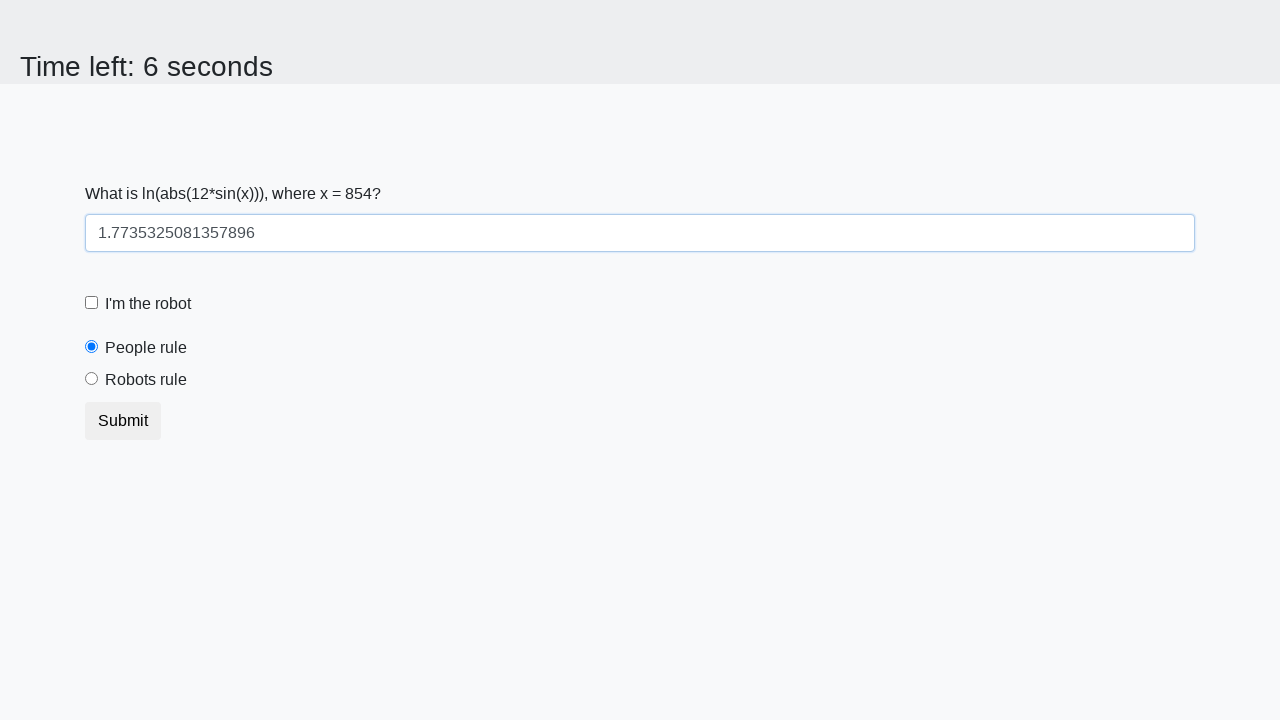

Checked the robot checkbox at (92, 303) on .form-check > input#robotCheckbox
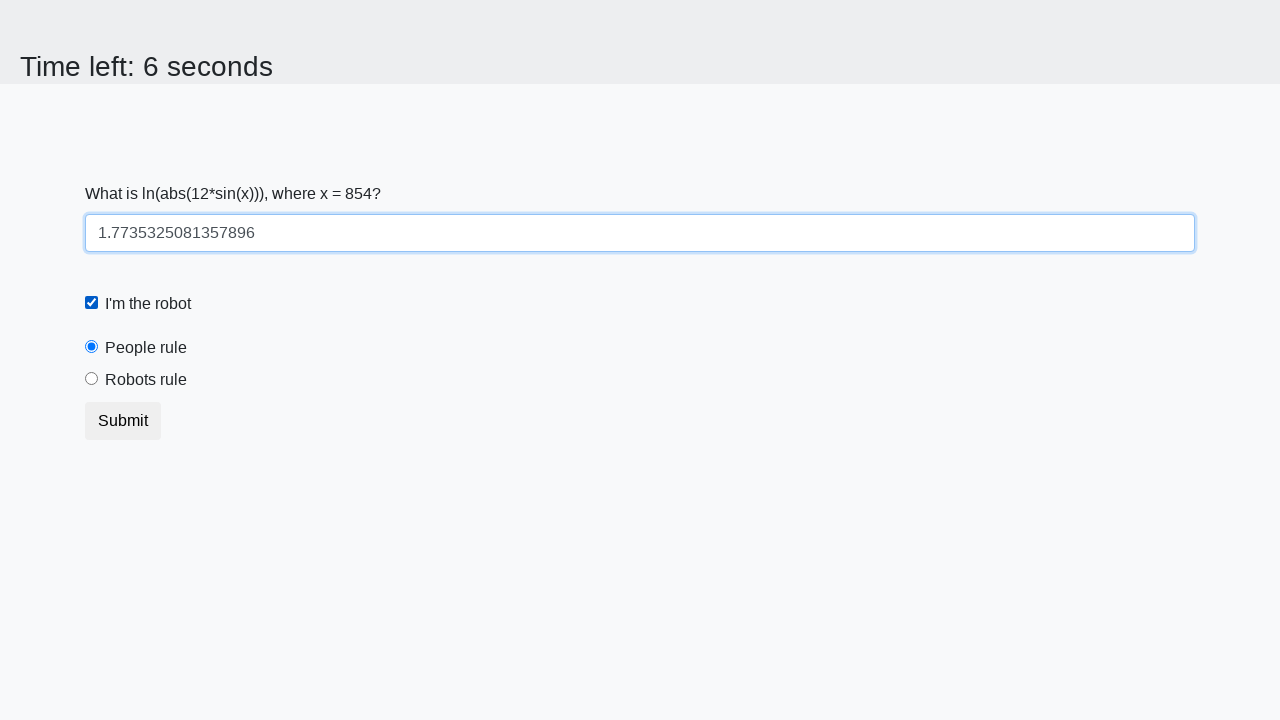

Checked the robots rule checkbox at (146, 380) on .form-check > label[for='robotsRule']
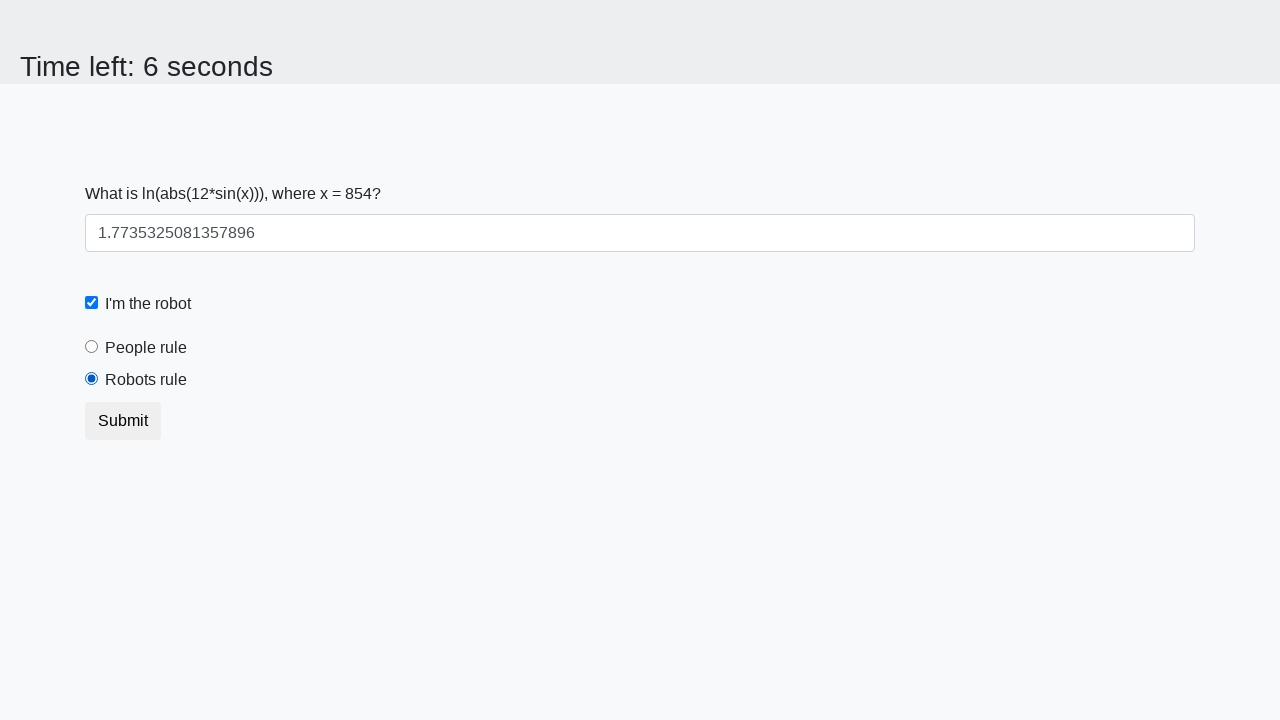

Submitted the math challenge form at (123, 421) on button.btn
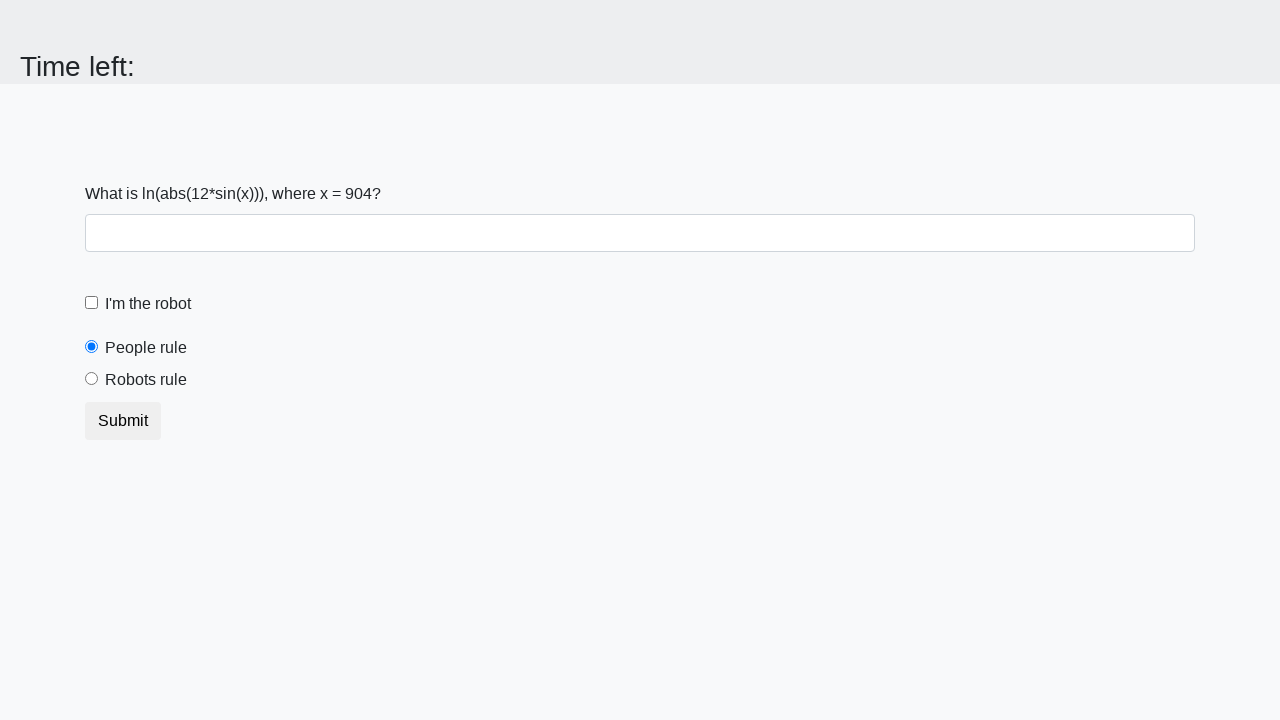

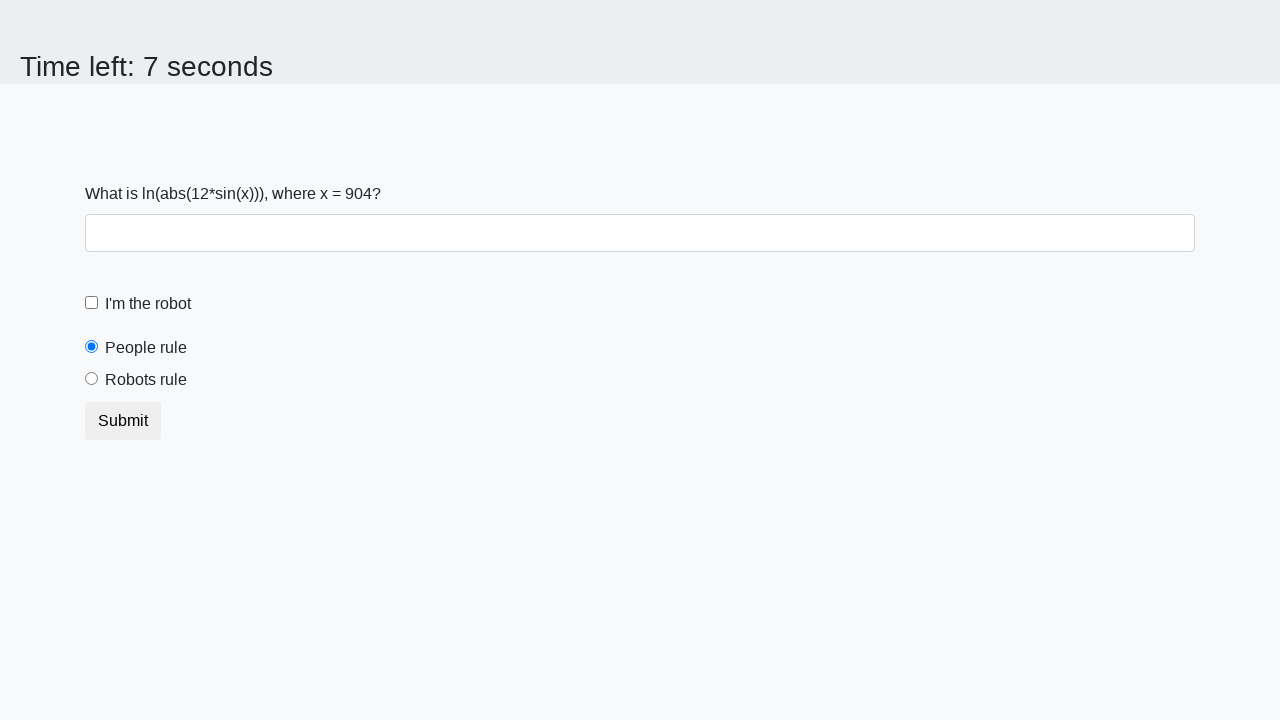